Tests various web element interactions including retrieving attributes, selecting checkboxes and radio buttons, and filling input fields on a practice page

Starting URL: https://syntaxprojects.com/selenium_commands_selector-homework.php

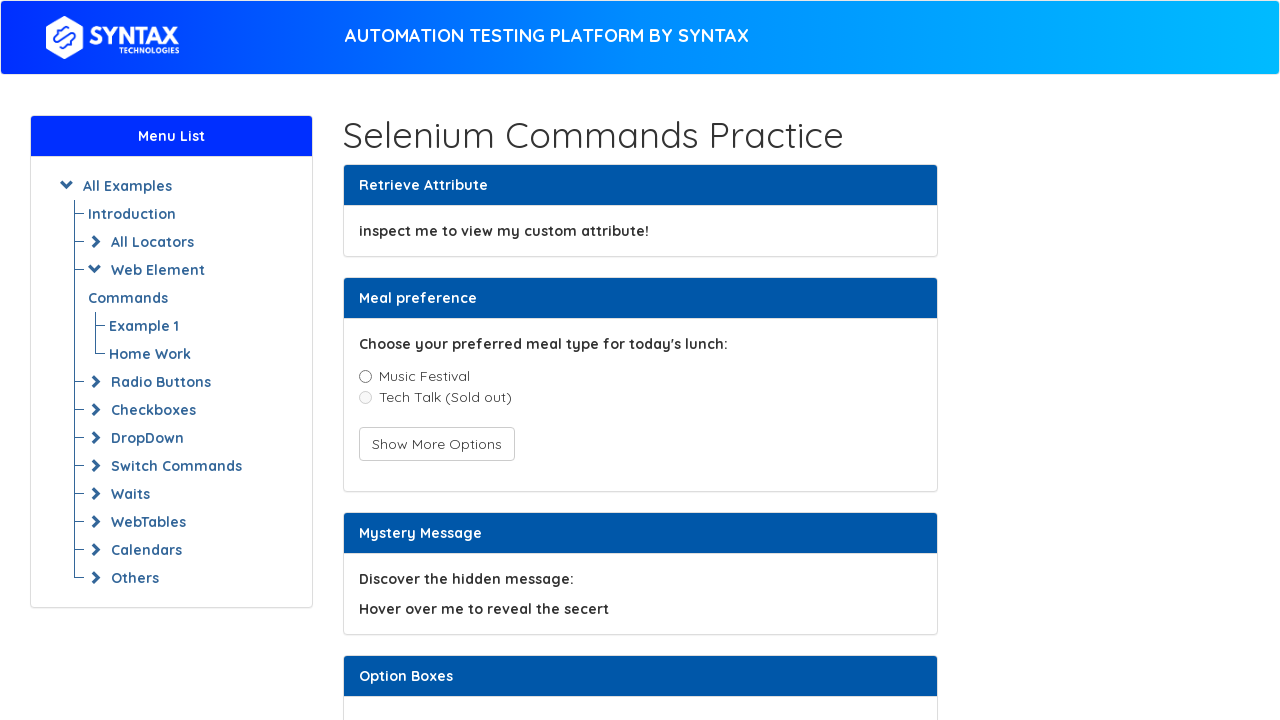

Located custom attribute element with id 'textattr'
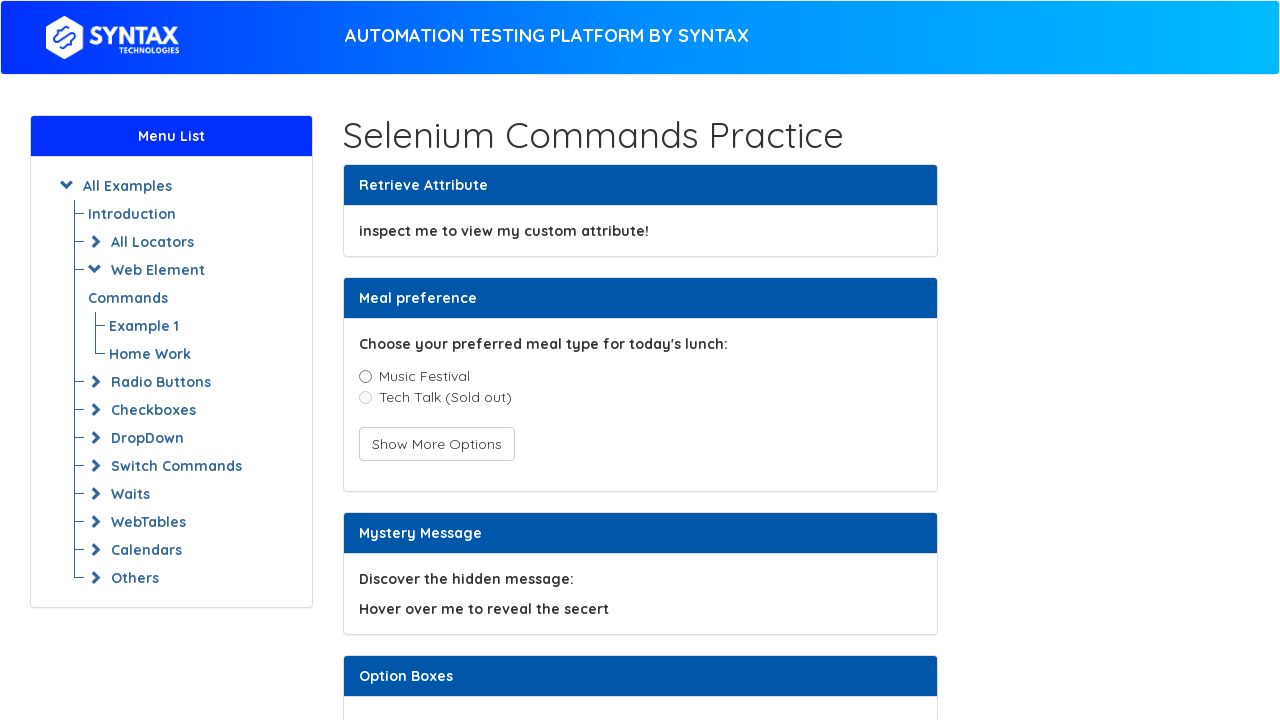

Retrieved custom attribute value: This is a custom attribute value
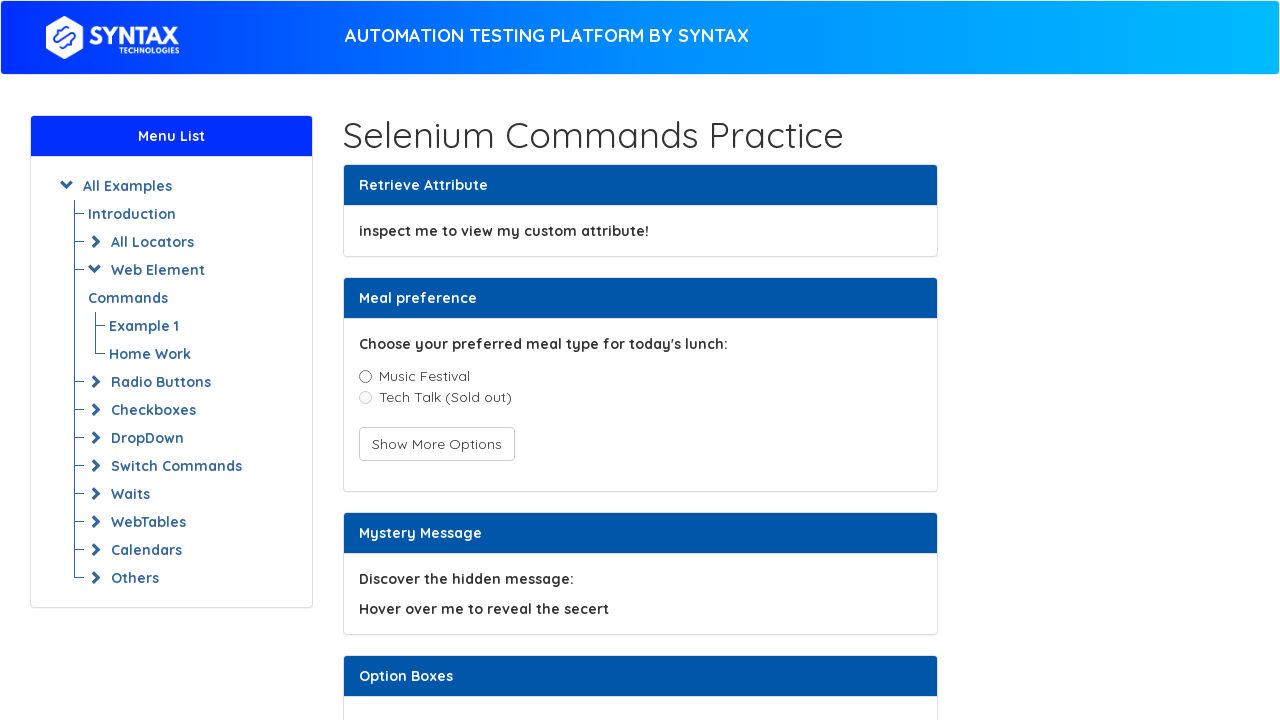

Located all meal preference radio buttons
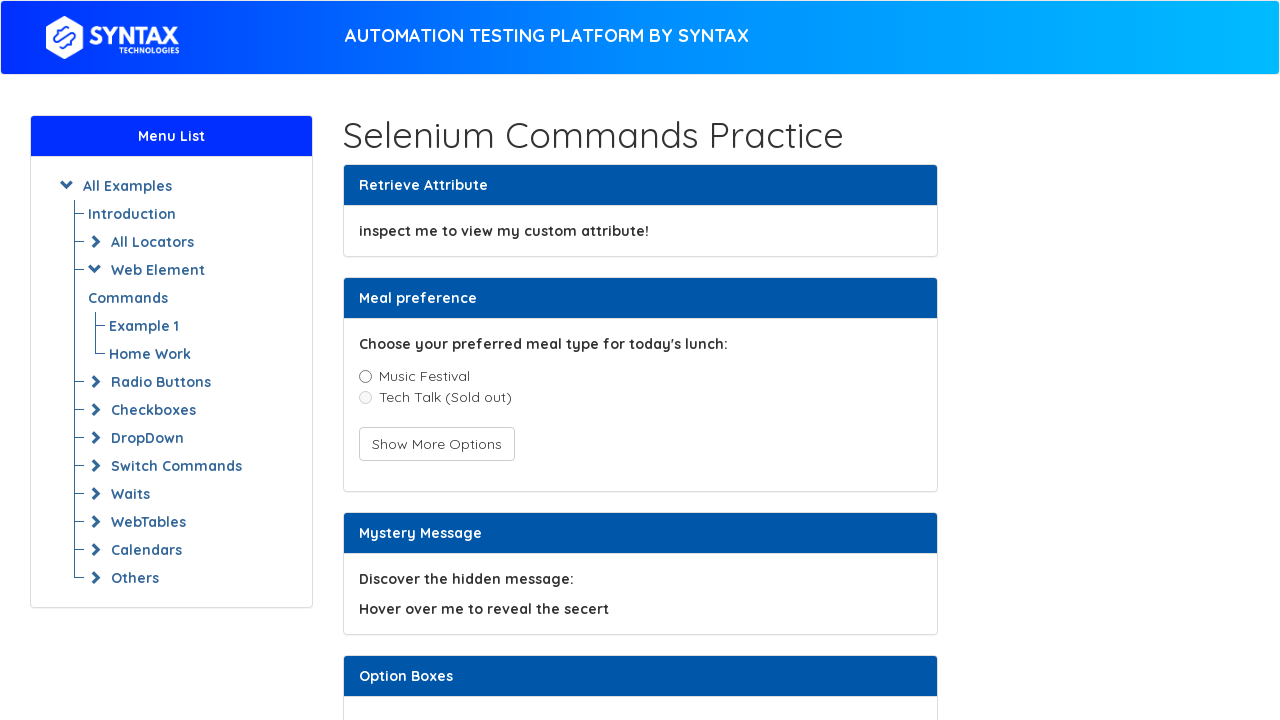

Located 'Show More' button for additional options
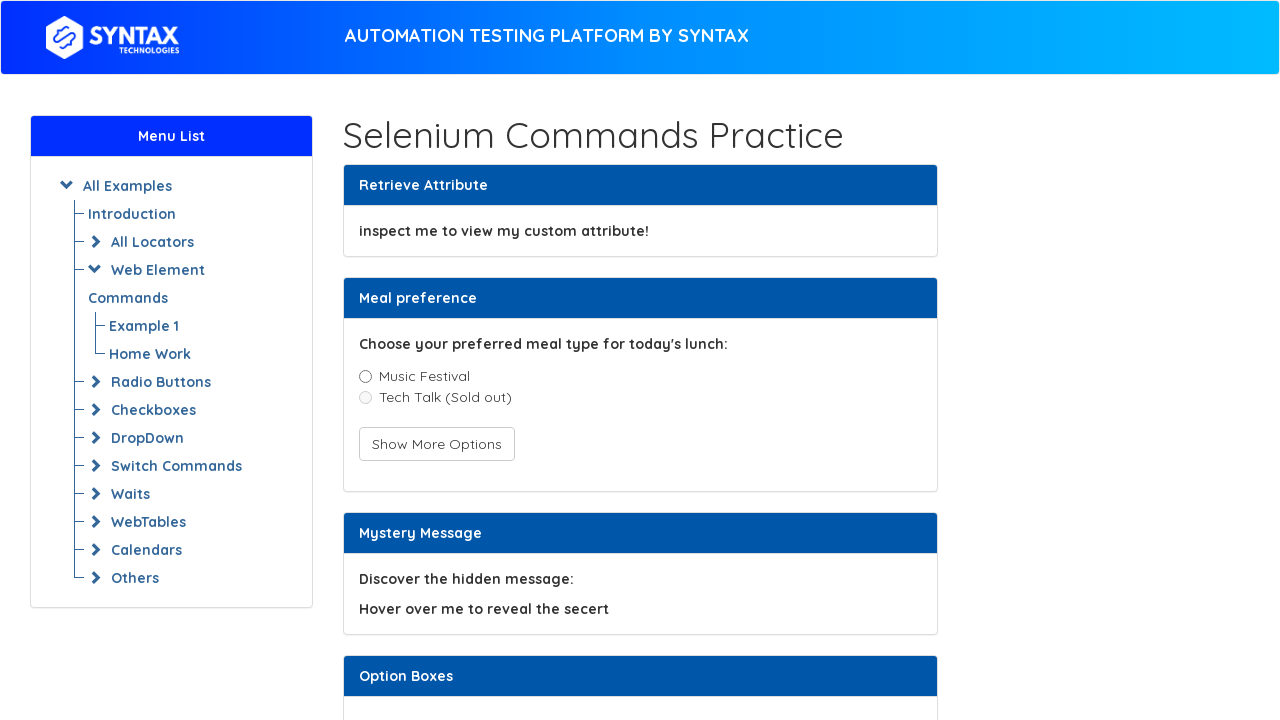

Clicked 'Music Festival' radio button at (365, 376) on xpath=//input[@name='MealRadio'] >> nth=0
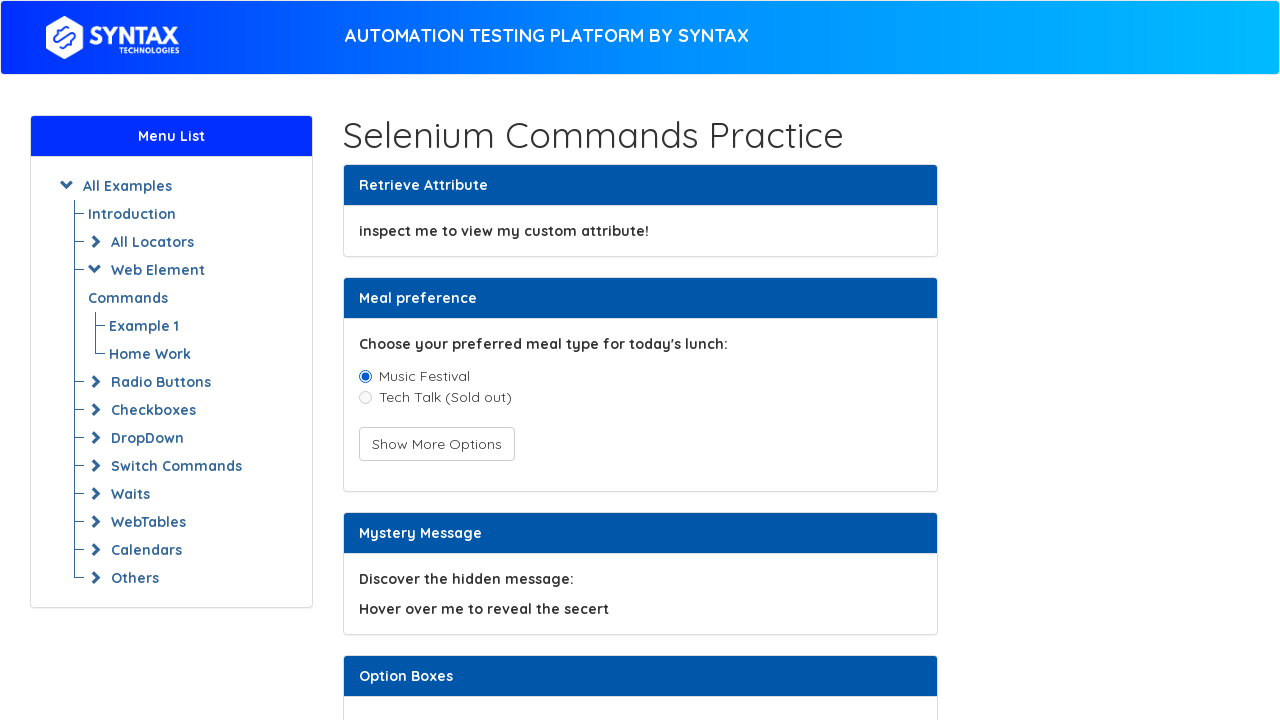

Clicked 'Show More' button to reveal additional options at (436, 444) on xpath=//button[@onclick='toggleHiddenRadio(event)']
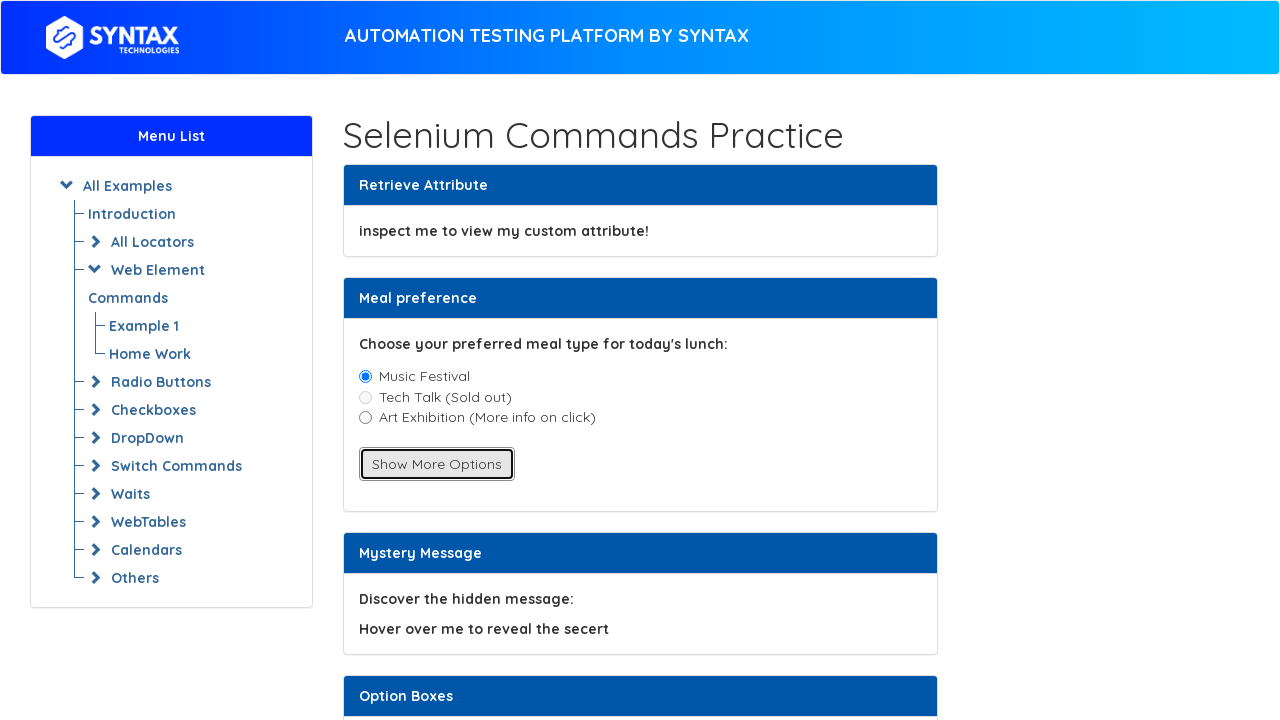

Clicked 'Art Exhibition' radio button at (365, 418) on xpath=//input[@name='MealRadio'][@value='art_exhibition']
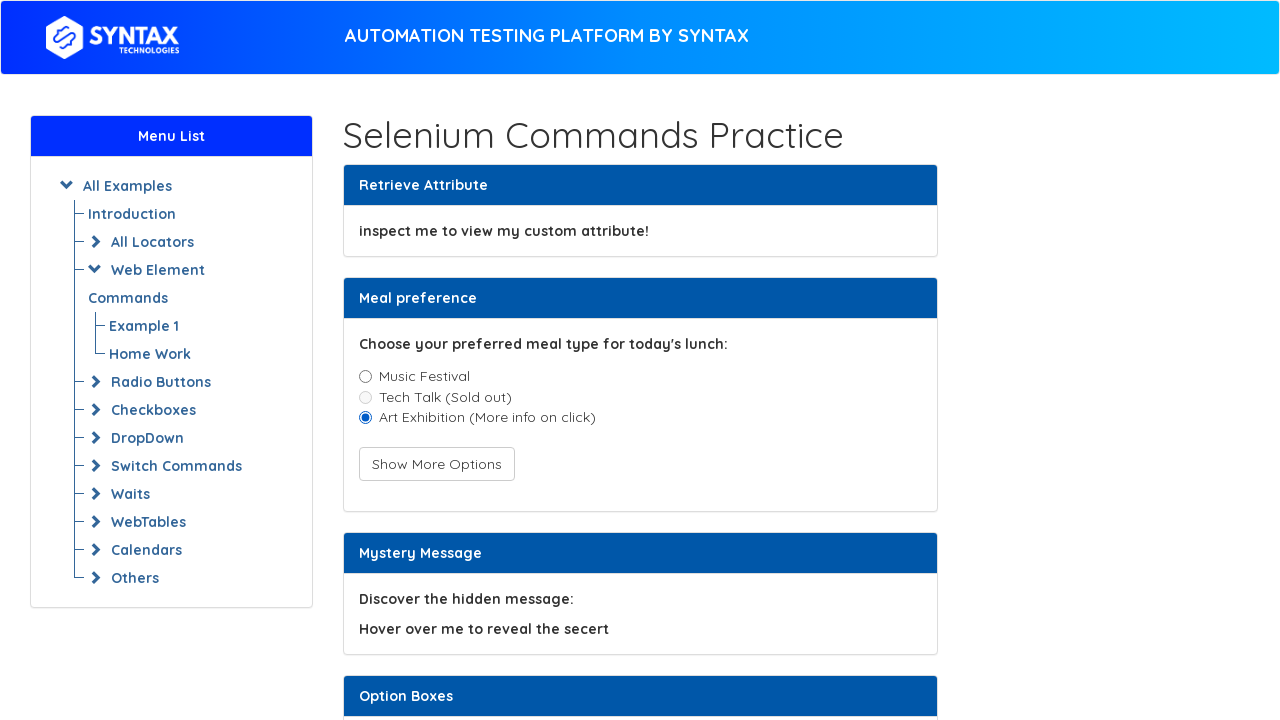

Located mystery message element
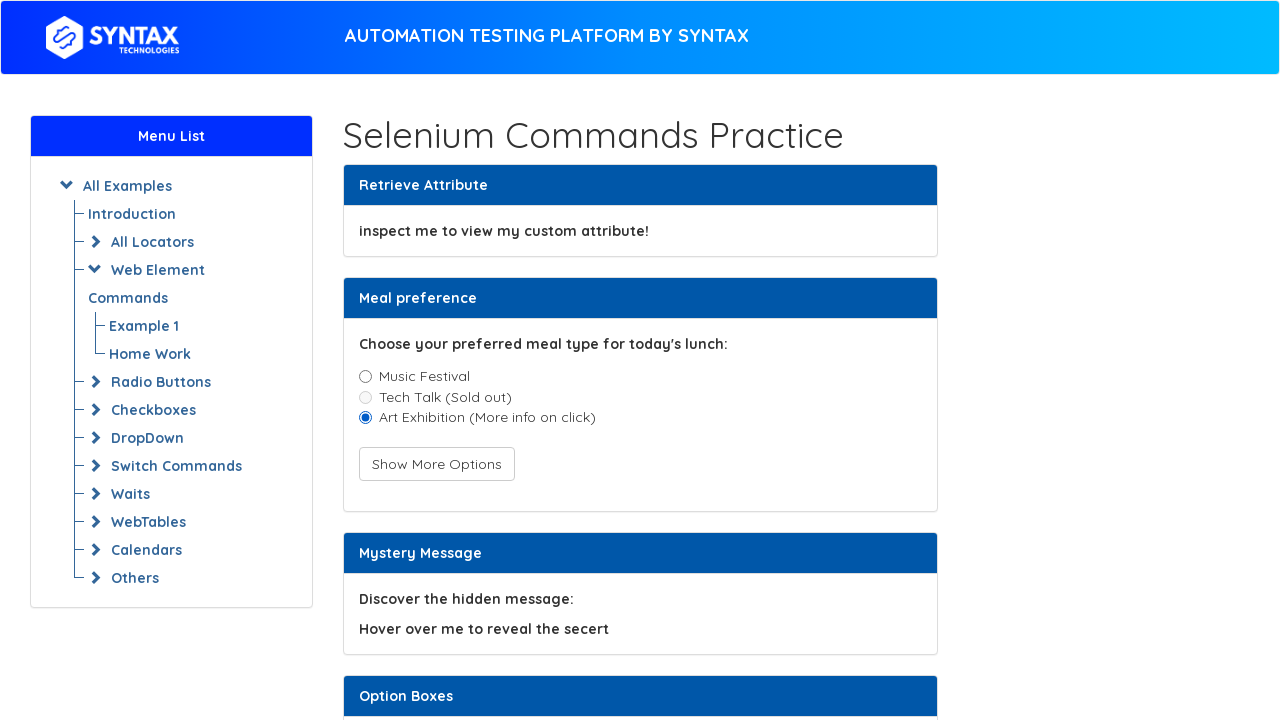

Retrieved mystery message from title attribute: Hover over me to reveal the secert
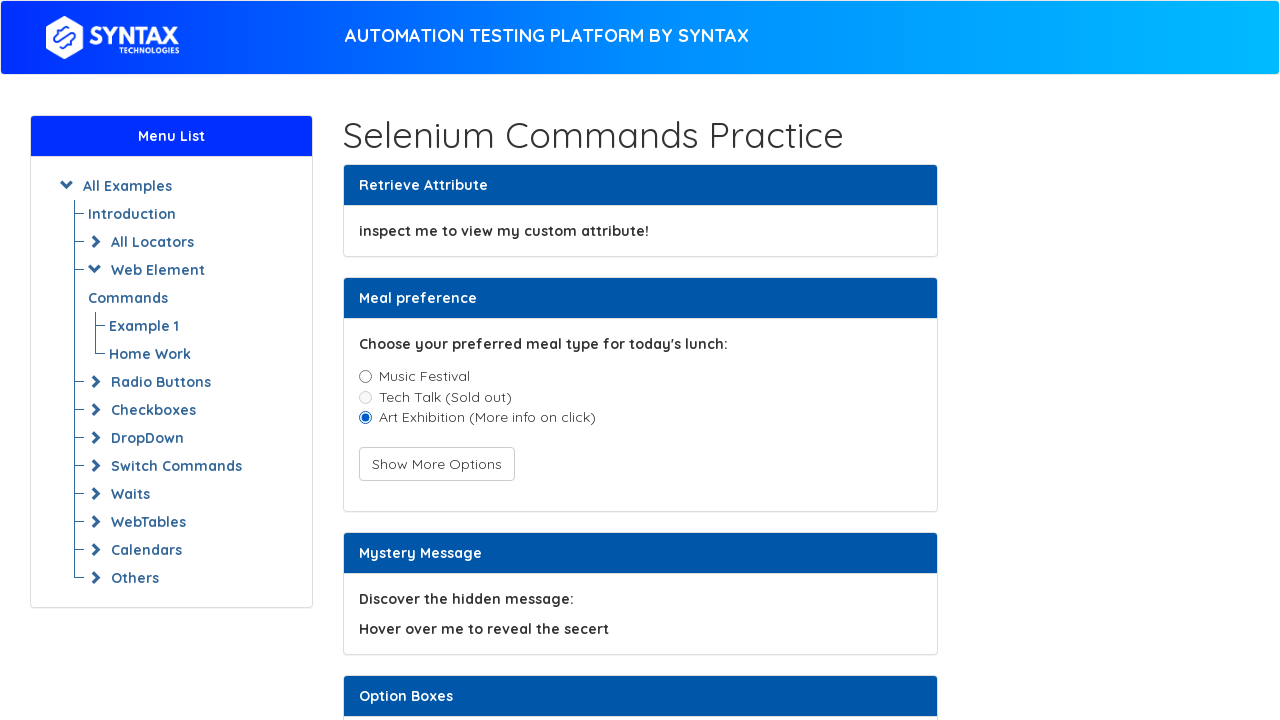

Located all checkbox elements
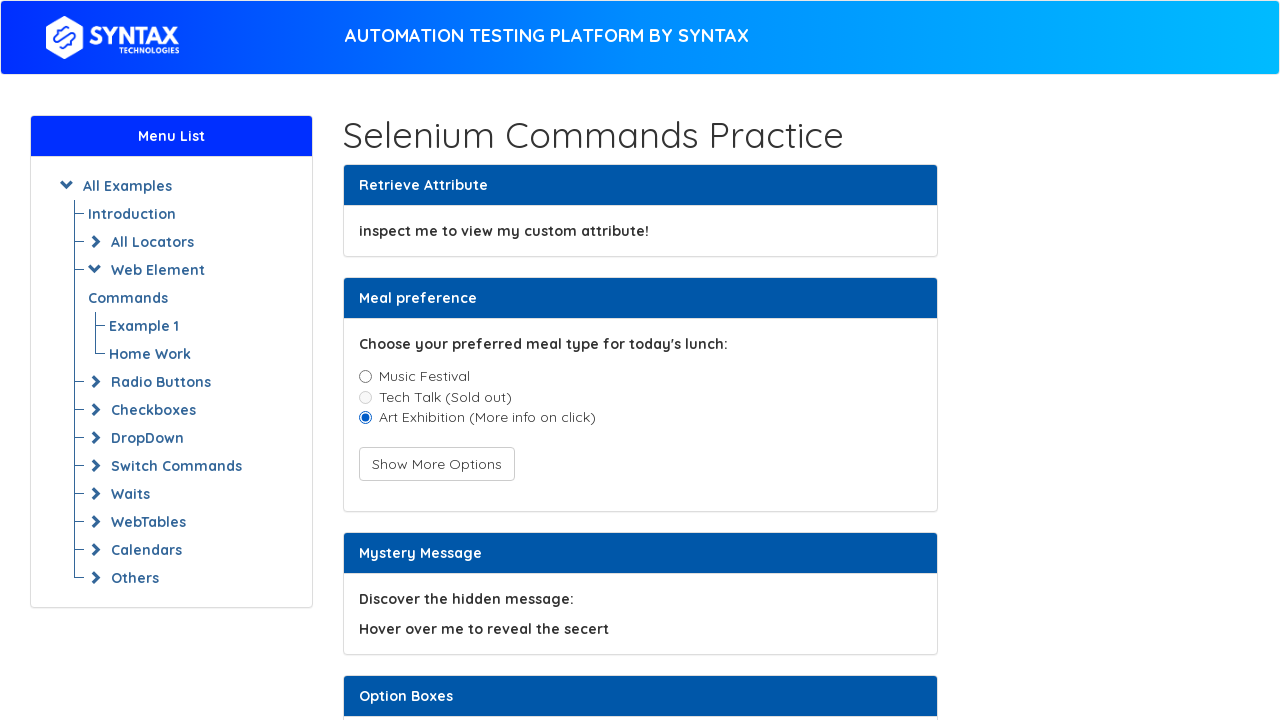

Clicked 'Checkbox First' checkbox at (365, 361) on xpath=//div[@class='checkbox']//input >> nth=0
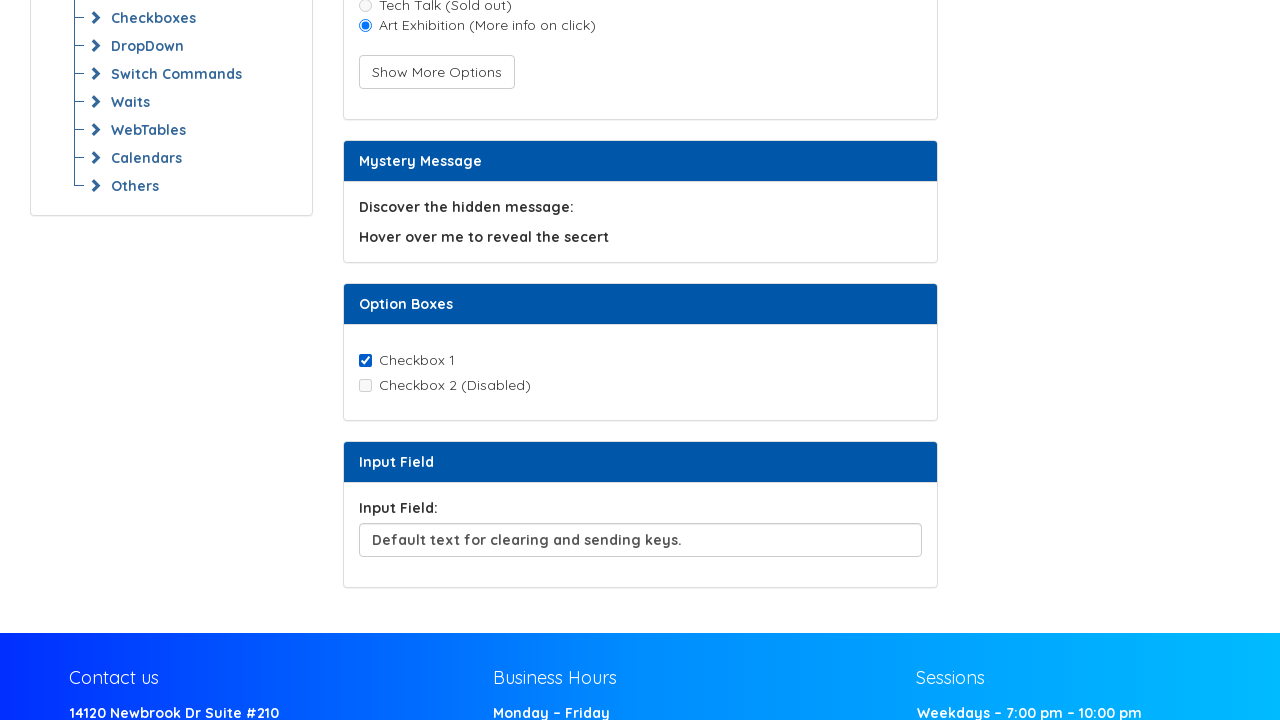

Located input field with id 'inputField'
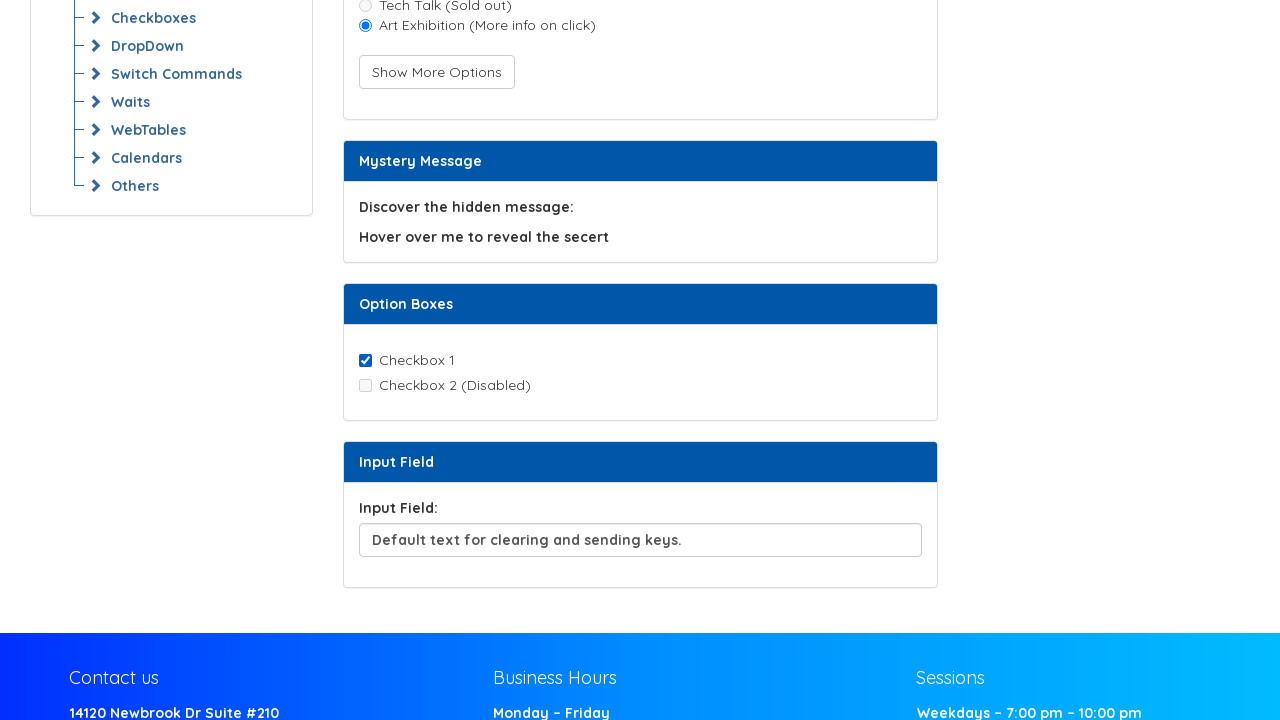

Cleared the input field on xpath=//input[@id='inputField']
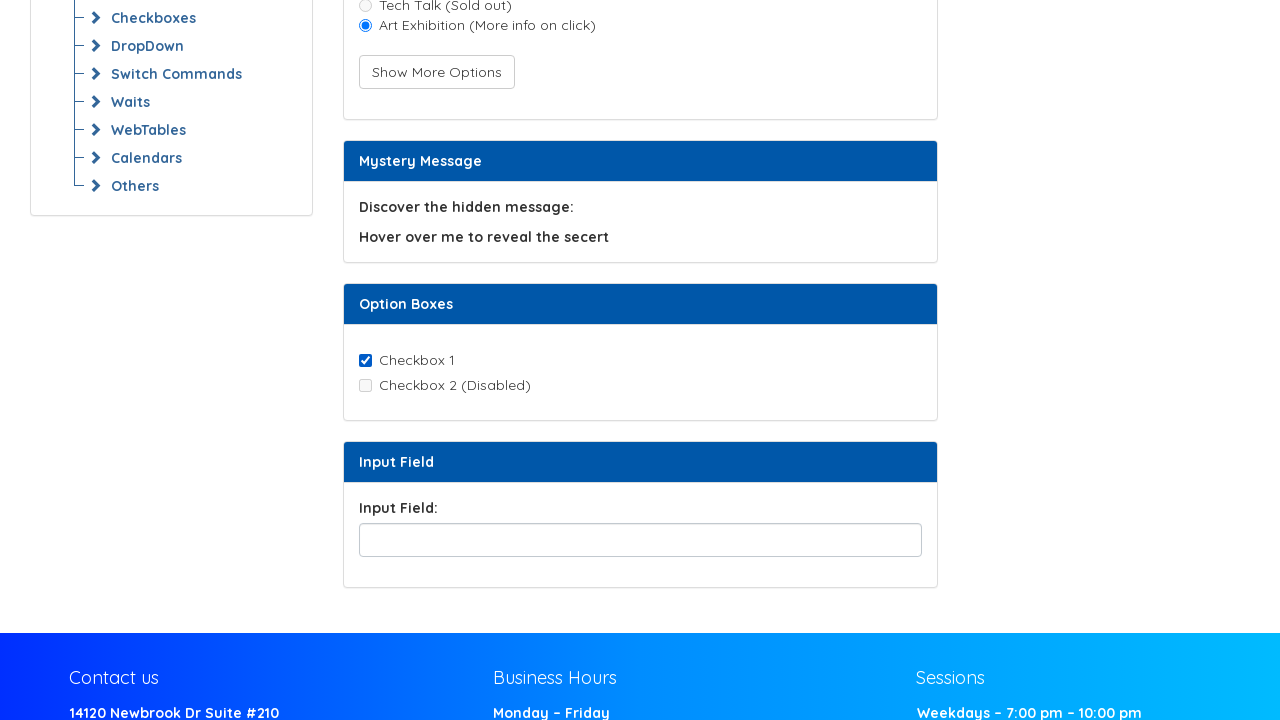

Waited 2 seconds for page state
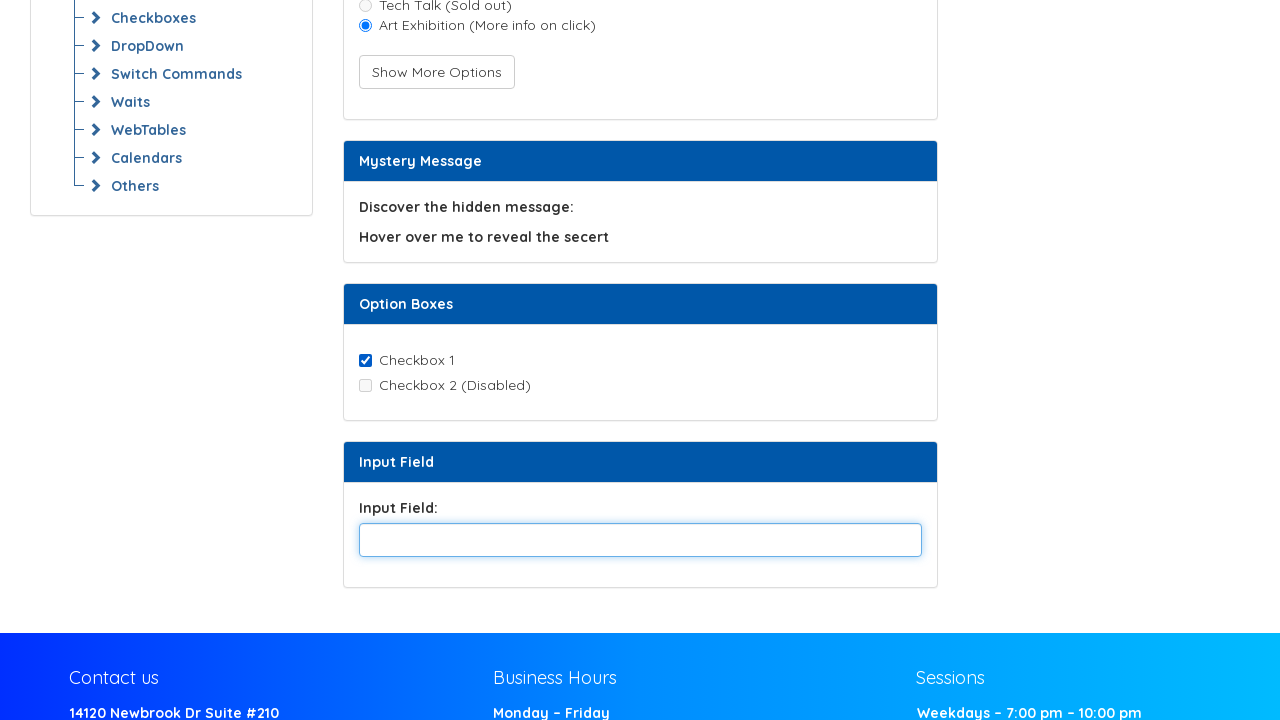

Filled input field with custom text on xpath=//input[@id='inputField']
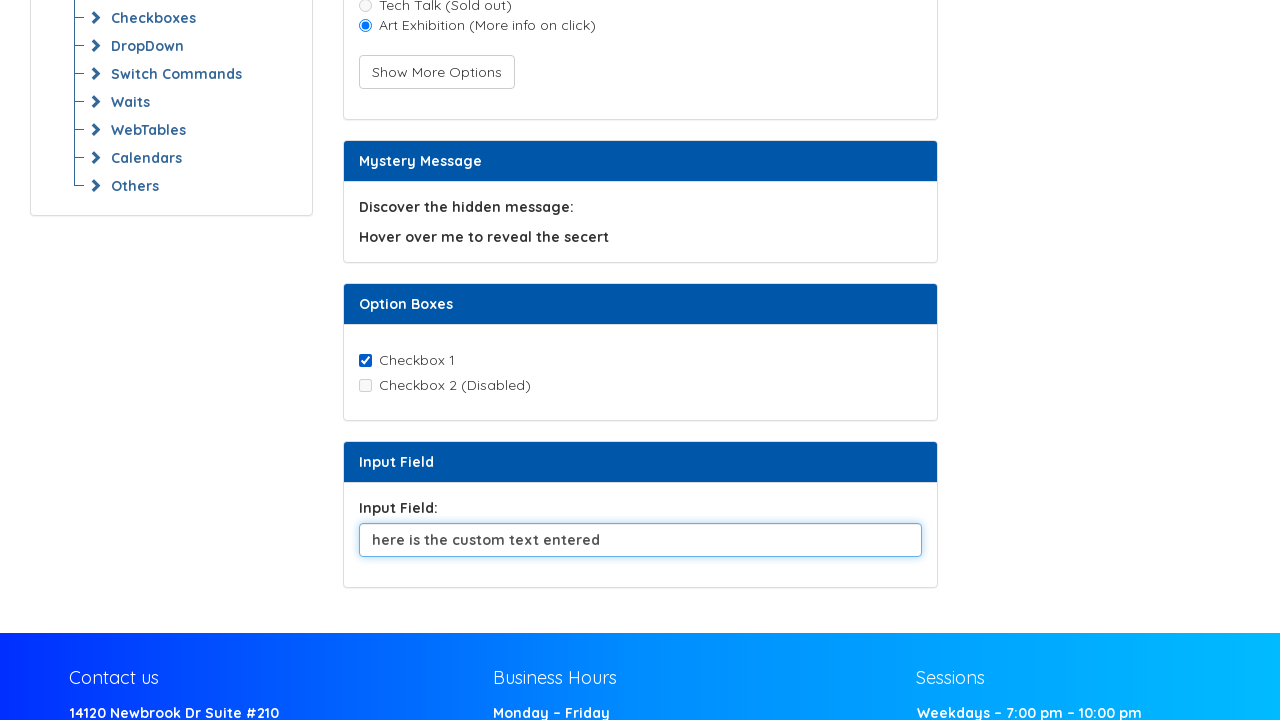

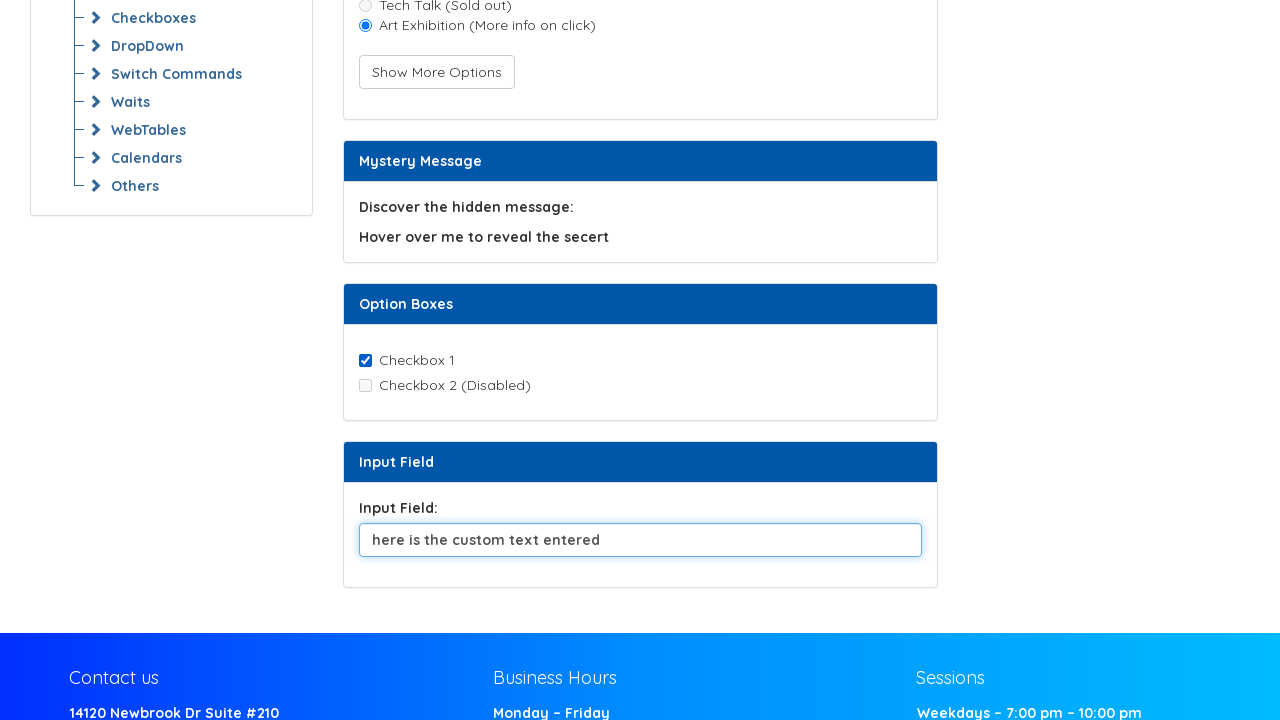